Tests checkbox interaction by navigating to the checkboxes page and toggling each checkbox multiple times

Starting URL: https://the-internet.herokuapp.com/

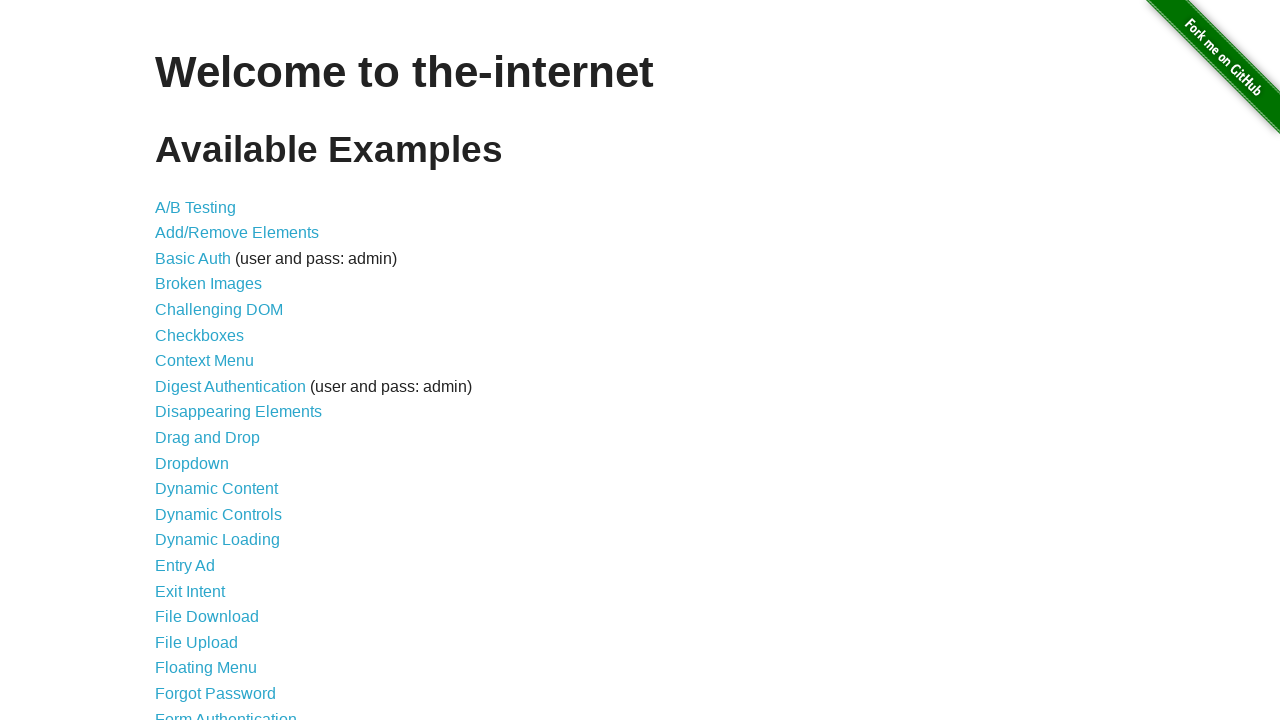

Clicked on the checkboxes link at (200, 335) on a[href='/checkboxes']
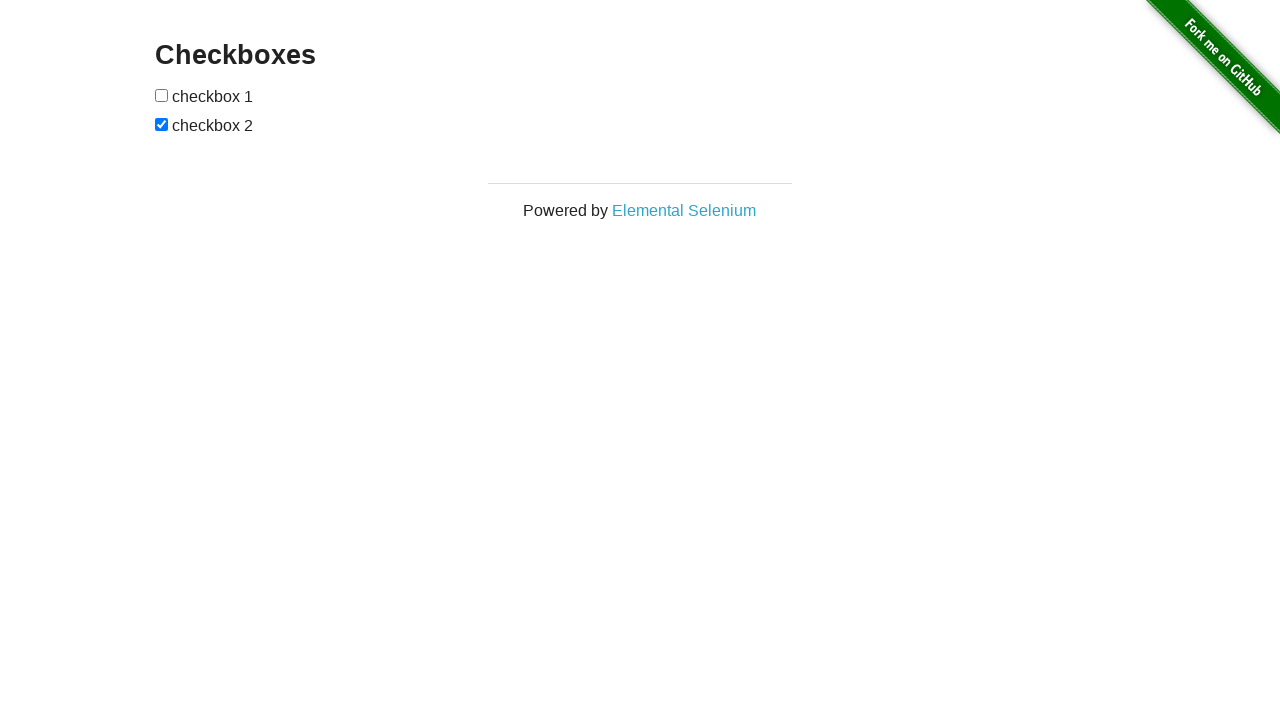

Checkboxes loaded and are visible
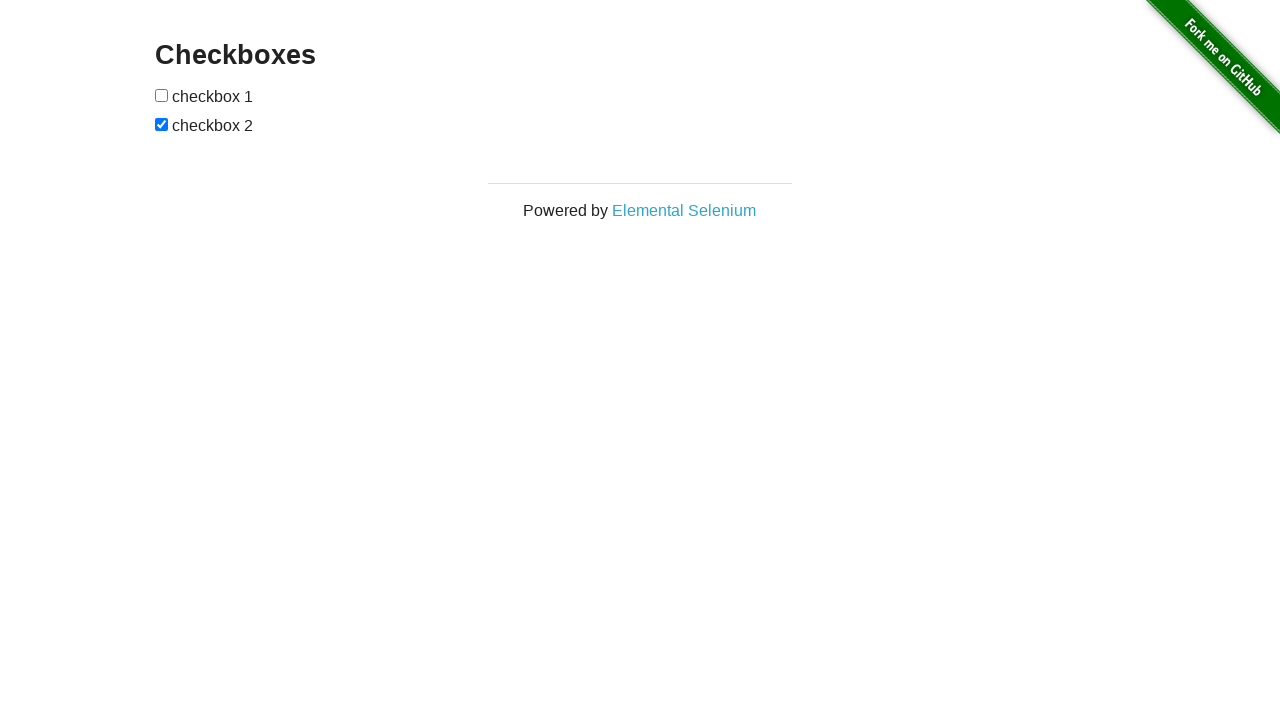

Retrieved all checkboxes on the page
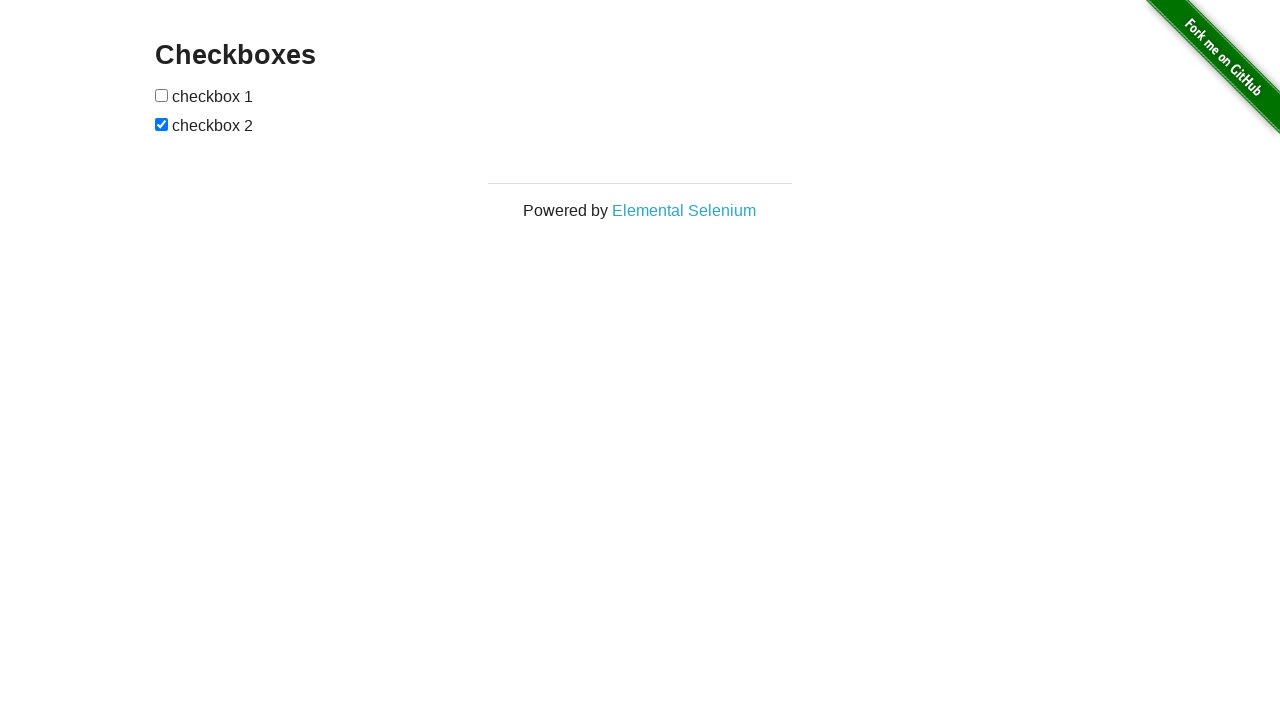

Toggled checkbox state (first click) at (162, 95) on input[type='checkbox'] >> nth=0
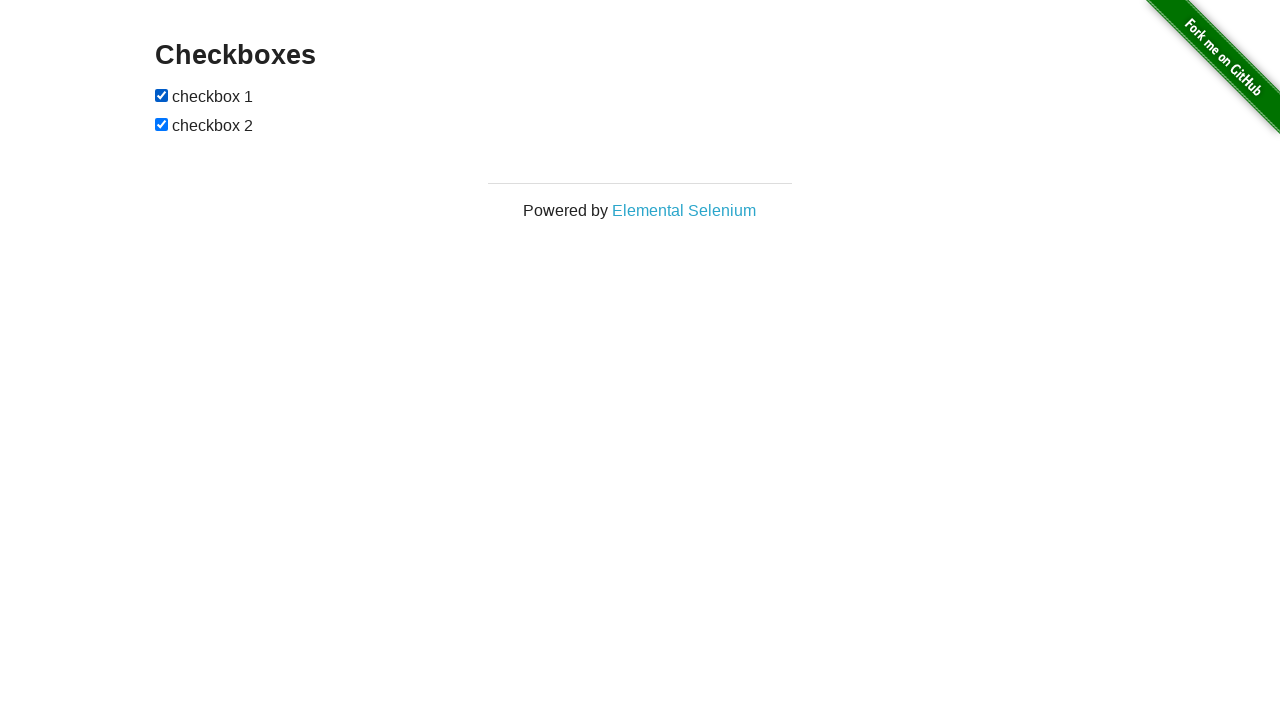

Toggled checkbox state (second click) at (162, 95) on input[type='checkbox'] >> nth=0
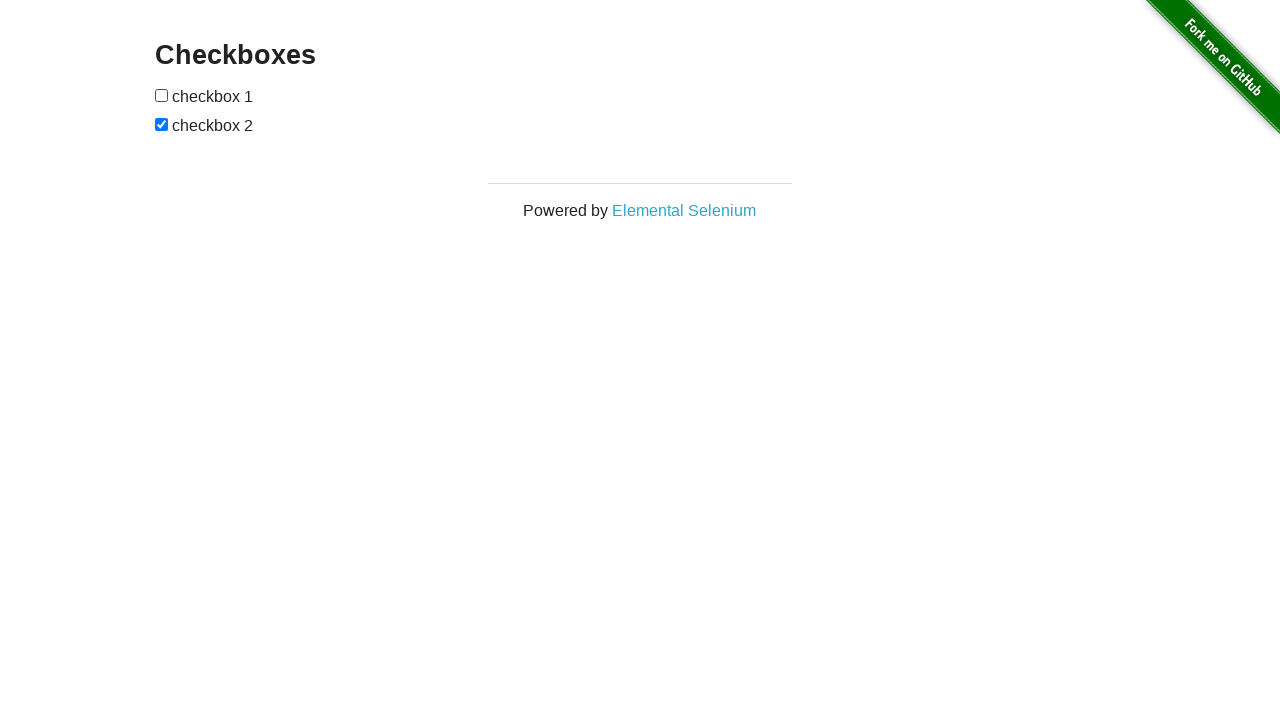

Unchecked a selected checkbox at (162, 124) on input[type='checkbox'] >> nth=1
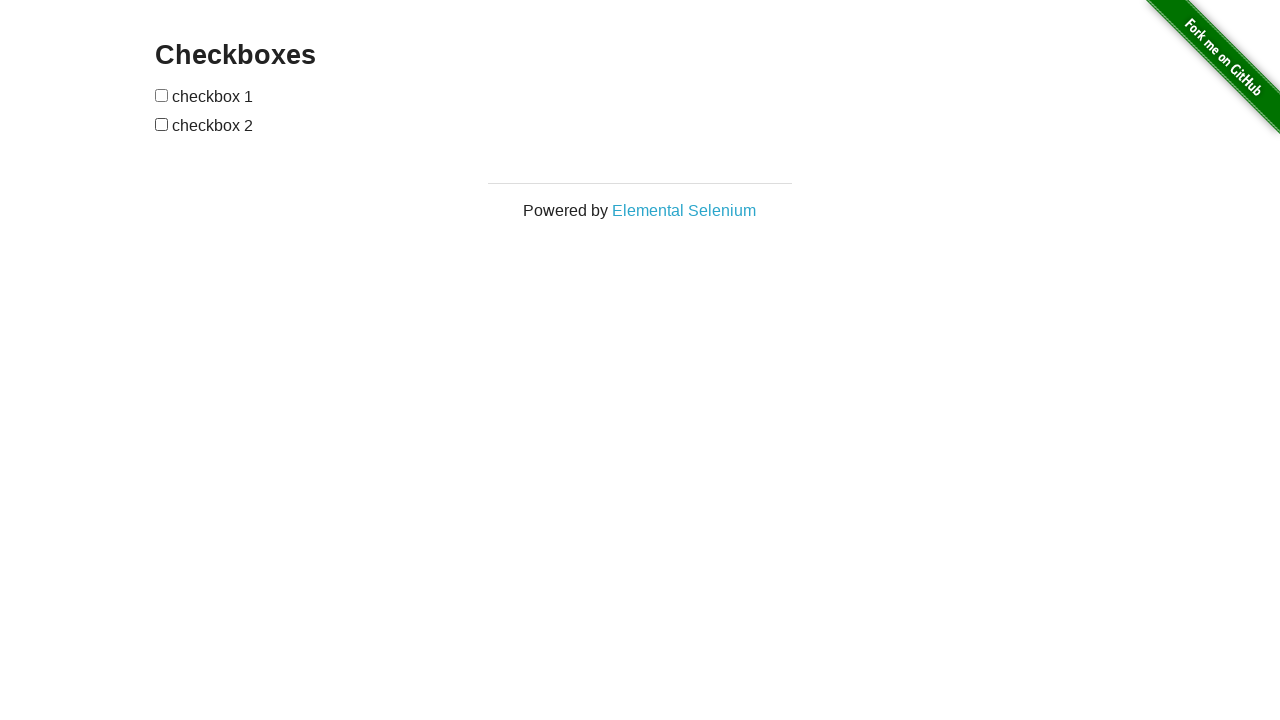

Toggled checkbox state (first click) at (162, 124) on input[type='checkbox'] >> nth=1
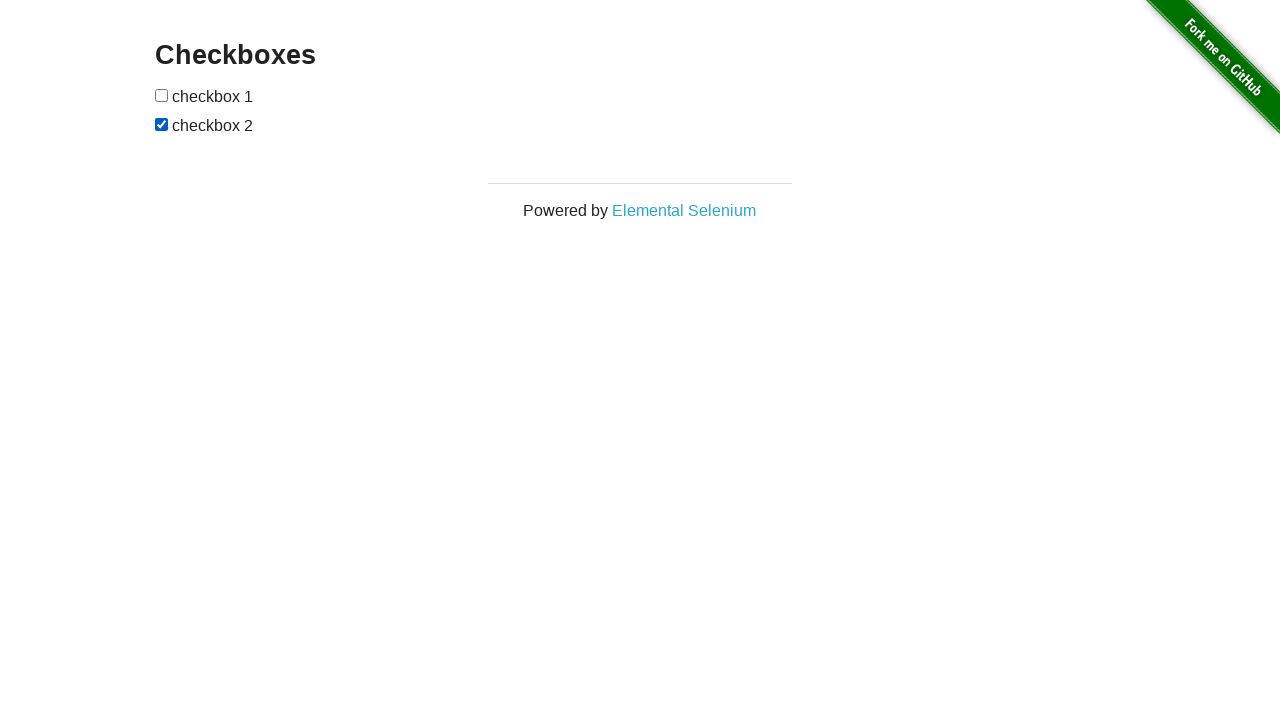

Toggled checkbox state (second click) at (162, 124) on input[type='checkbox'] >> nth=1
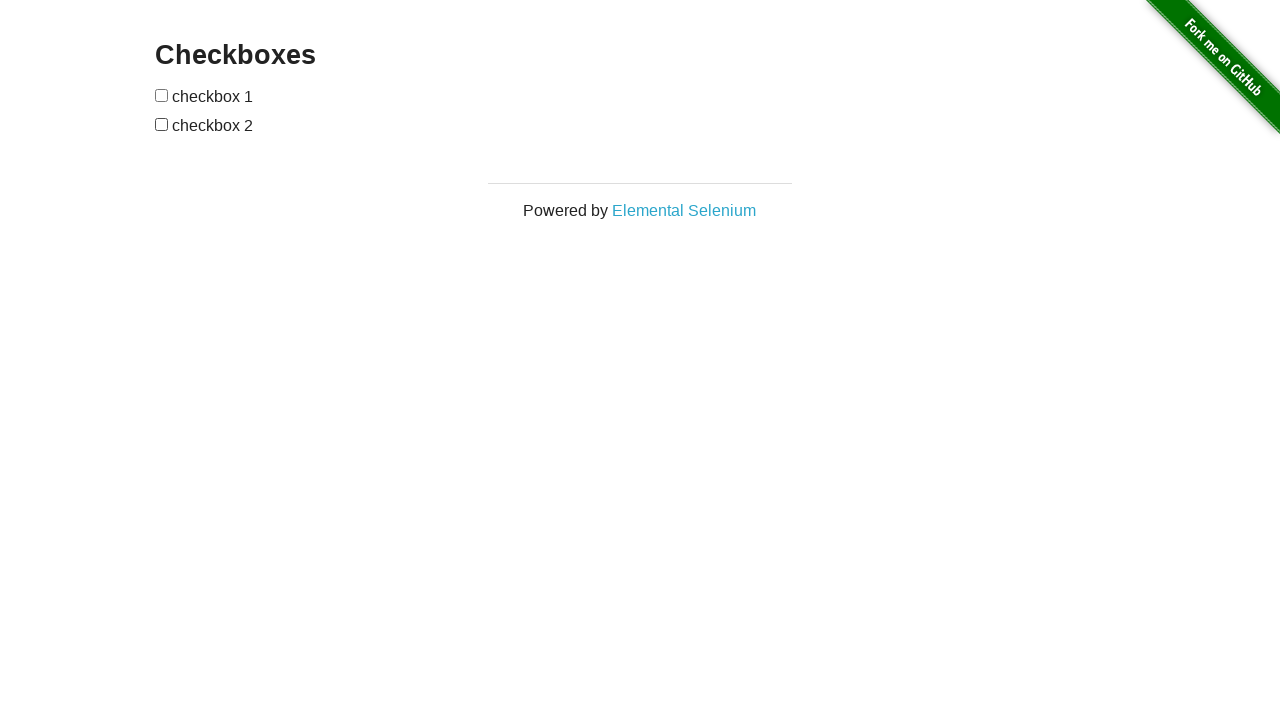

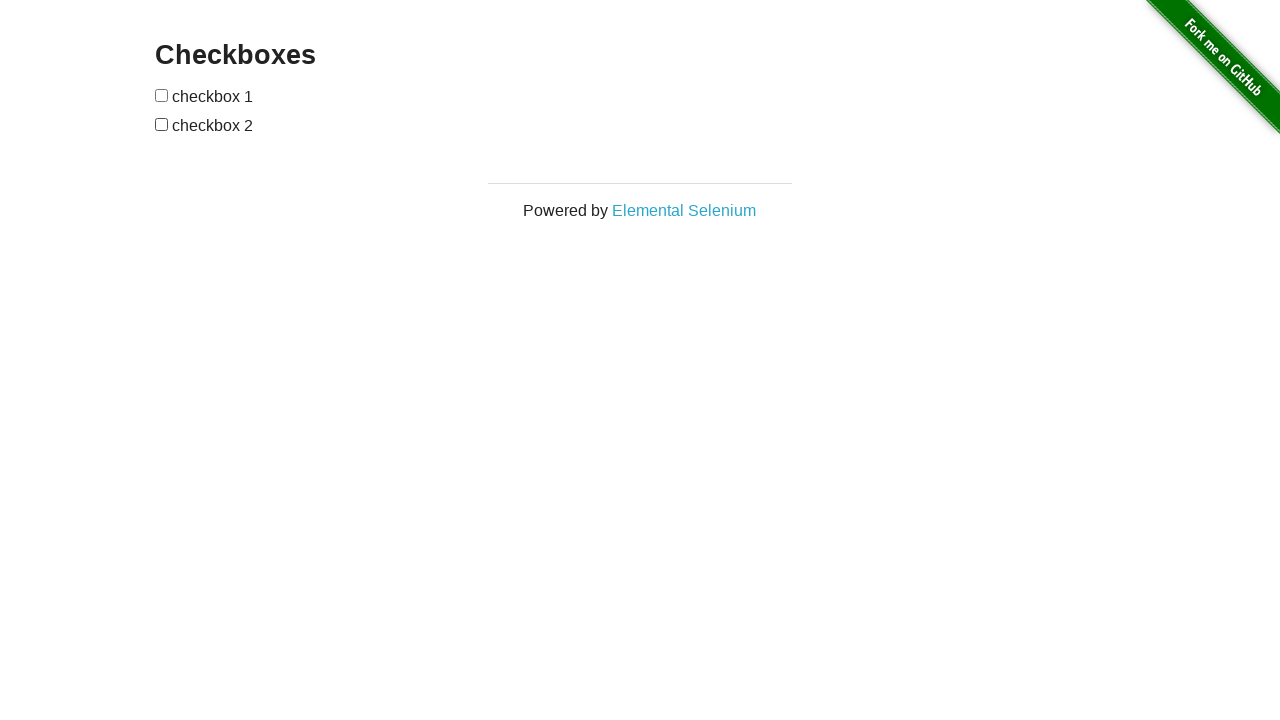